Tests that leading tabs are trimmed when saving a todo edit

Starting URL: https://todomvc.com/examples/typescript-angular/#/

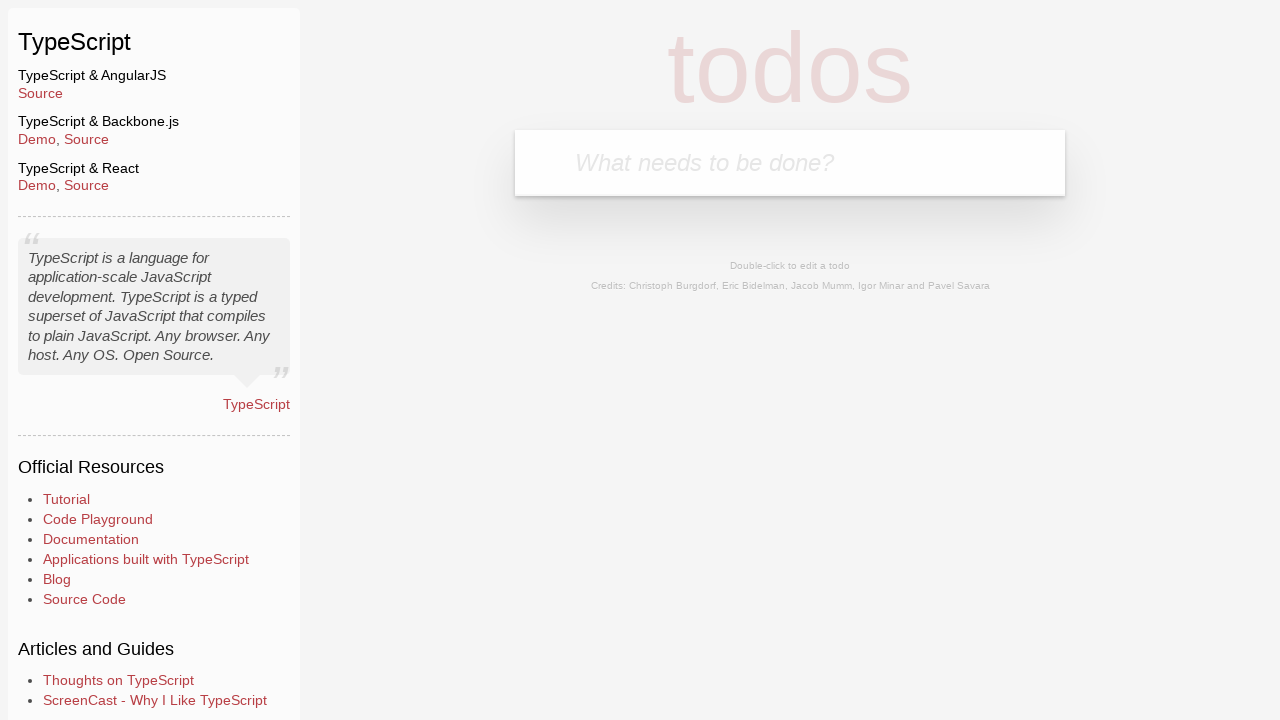

Filled new todo input with 'Lorem' on .new-todo
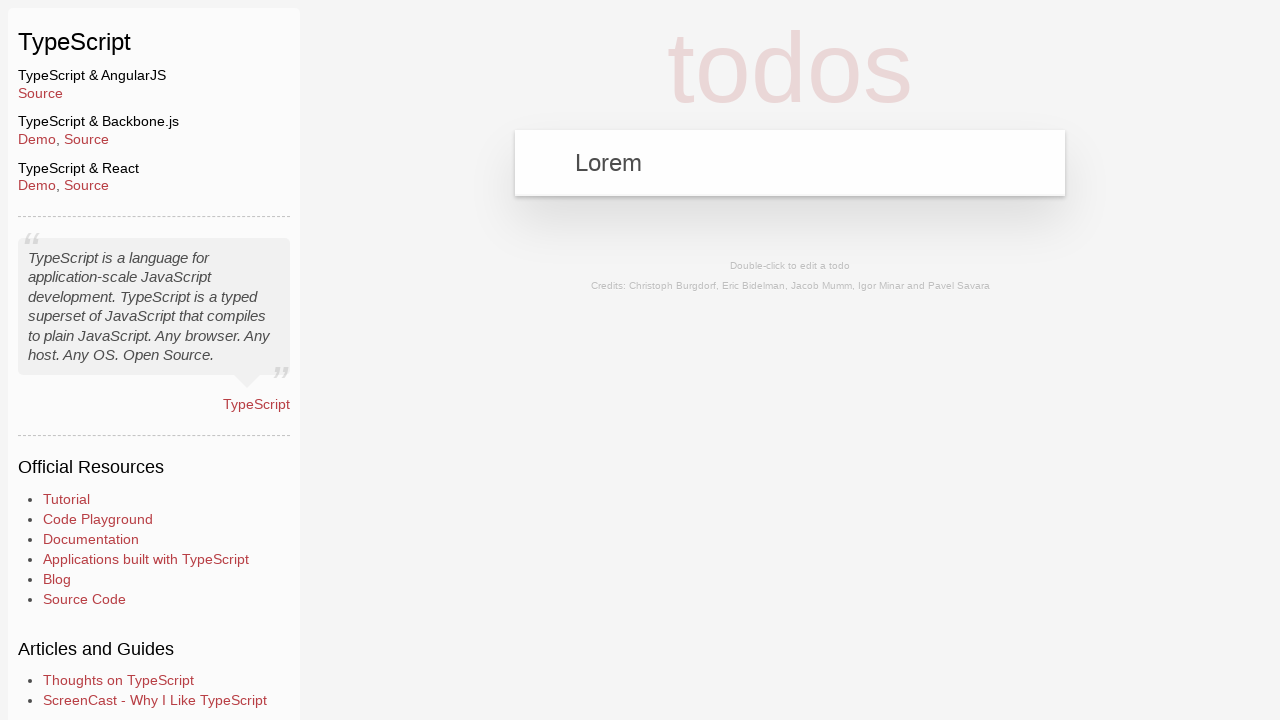

Pressed Enter to create new todo on .new-todo
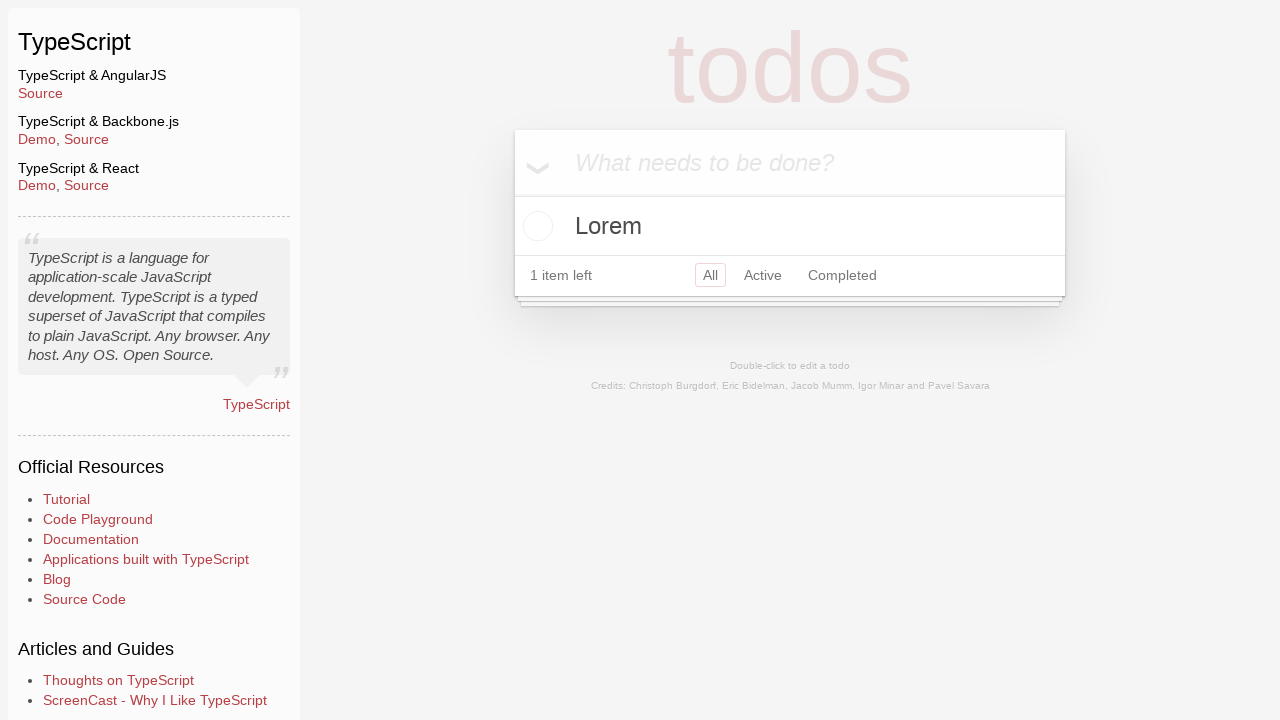

Double-clicked todo to enter edit mode at (790, 226) on text=Lorem
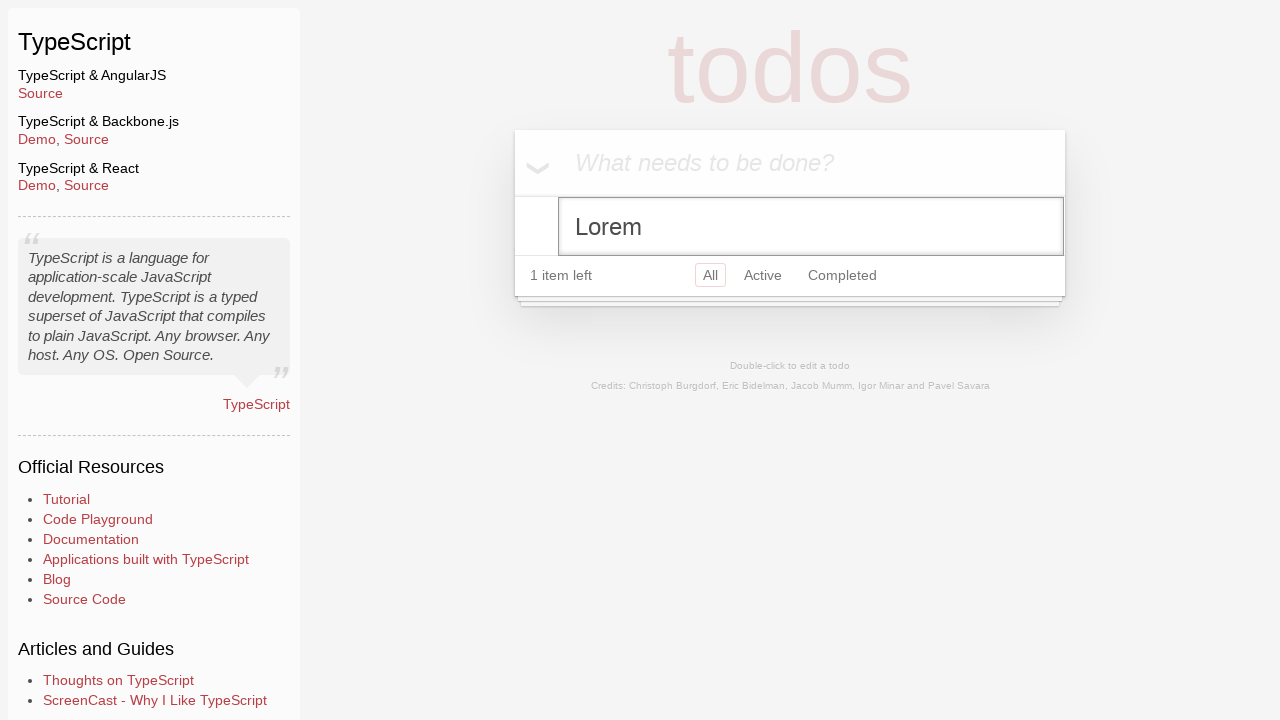

Filled edit field with leading tabs and 'Ipsum' on .edit
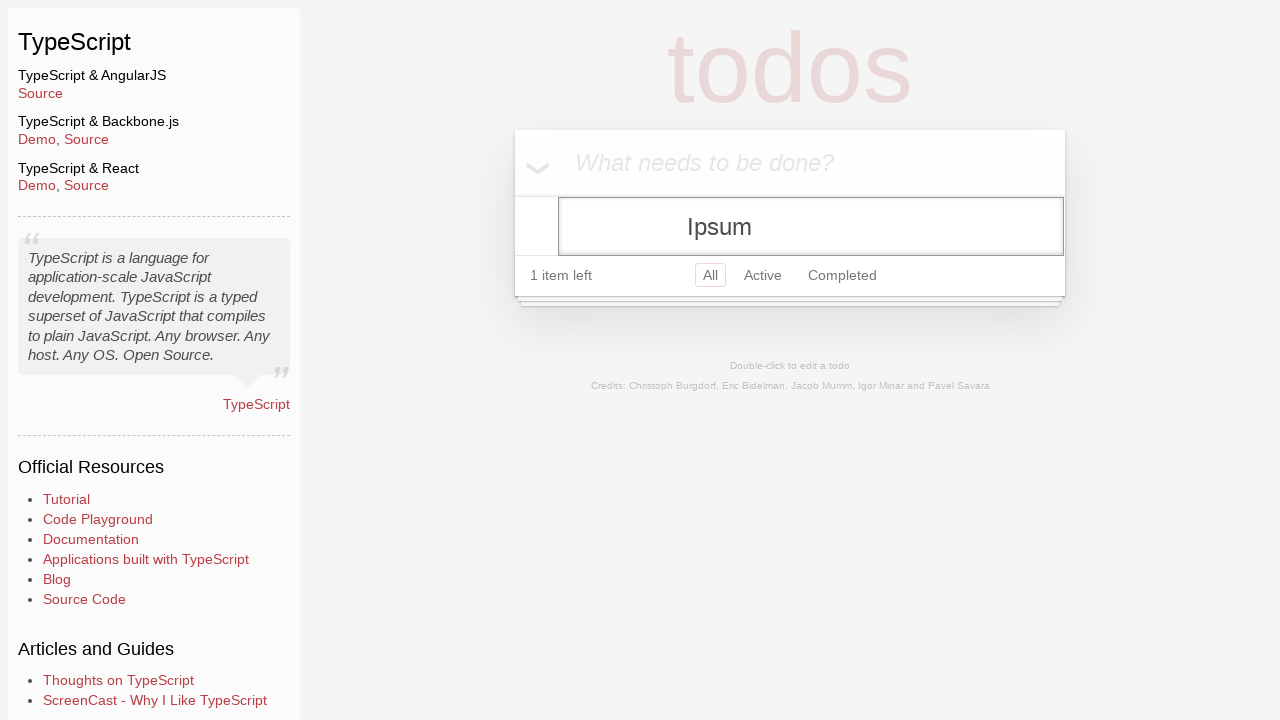

Clicked header to blur edit field and save changes at (154, 112) on header
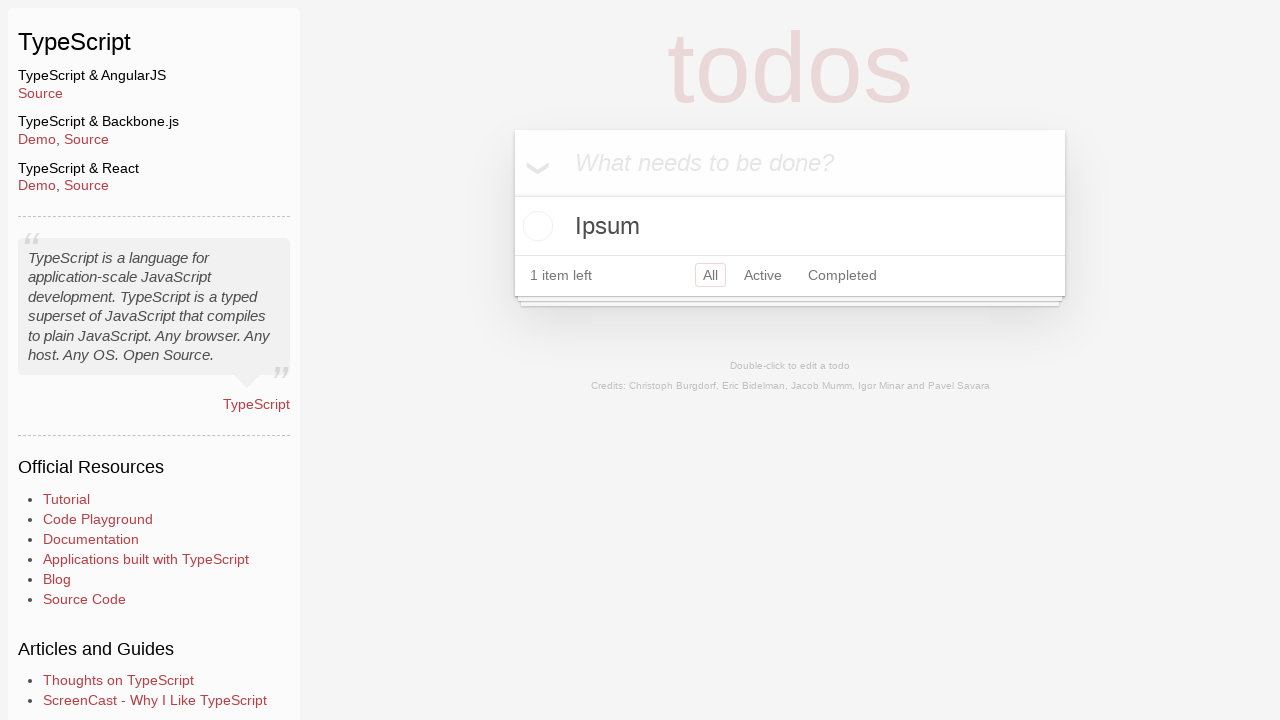

Verified leading tabs were trimmed and 'Ipsum' text is visible
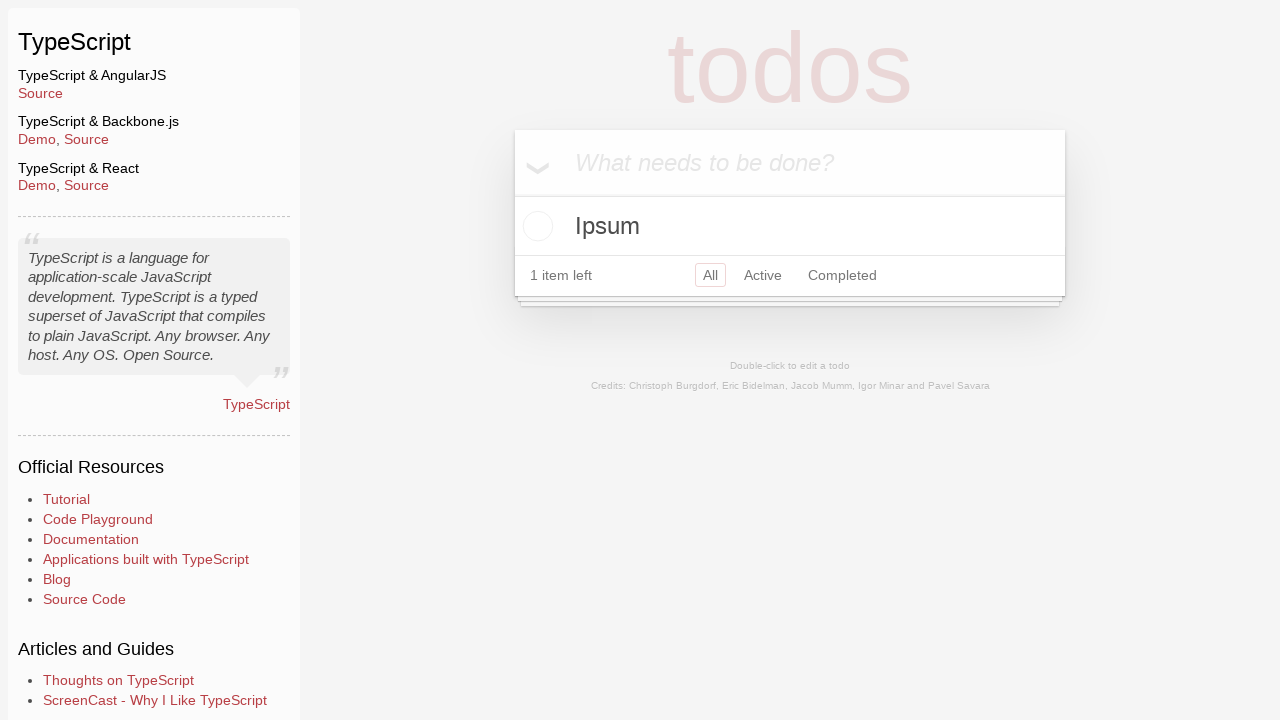

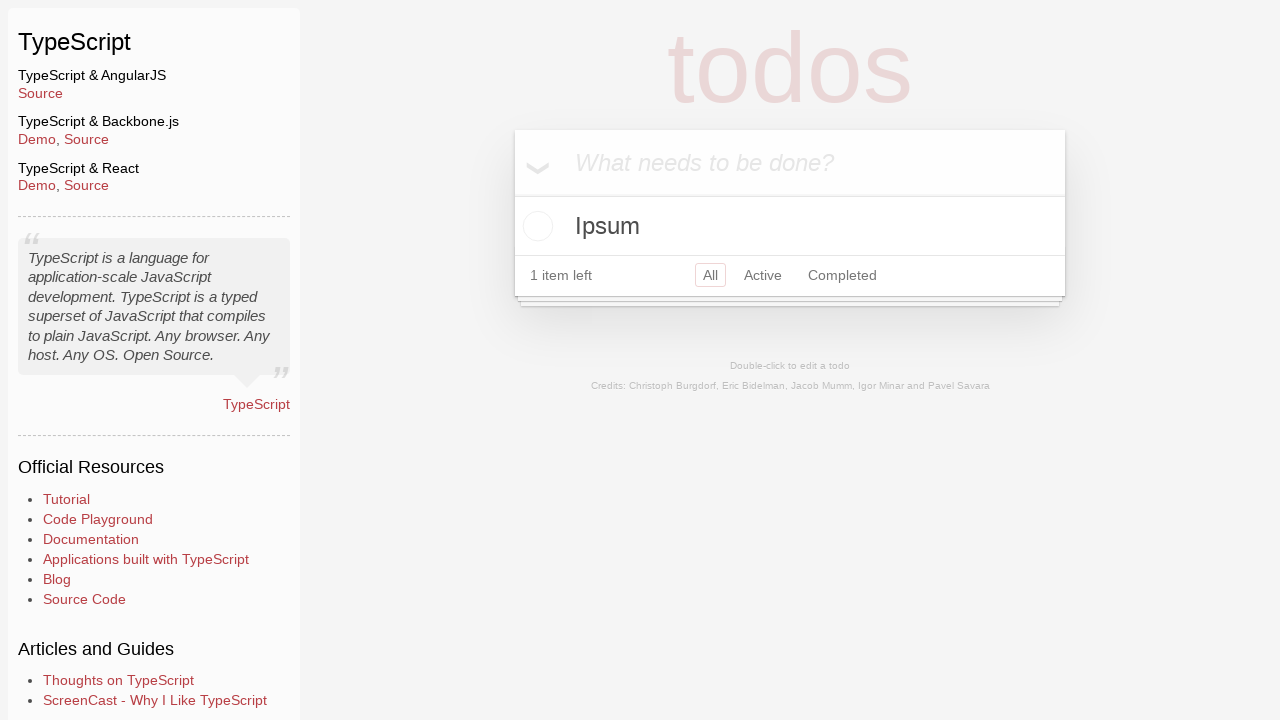